Tests dropdown selection by value attribute, selecting the option with value "ghi" from a dropdown menu

Starting URL: https://omayo.blogspot.com/

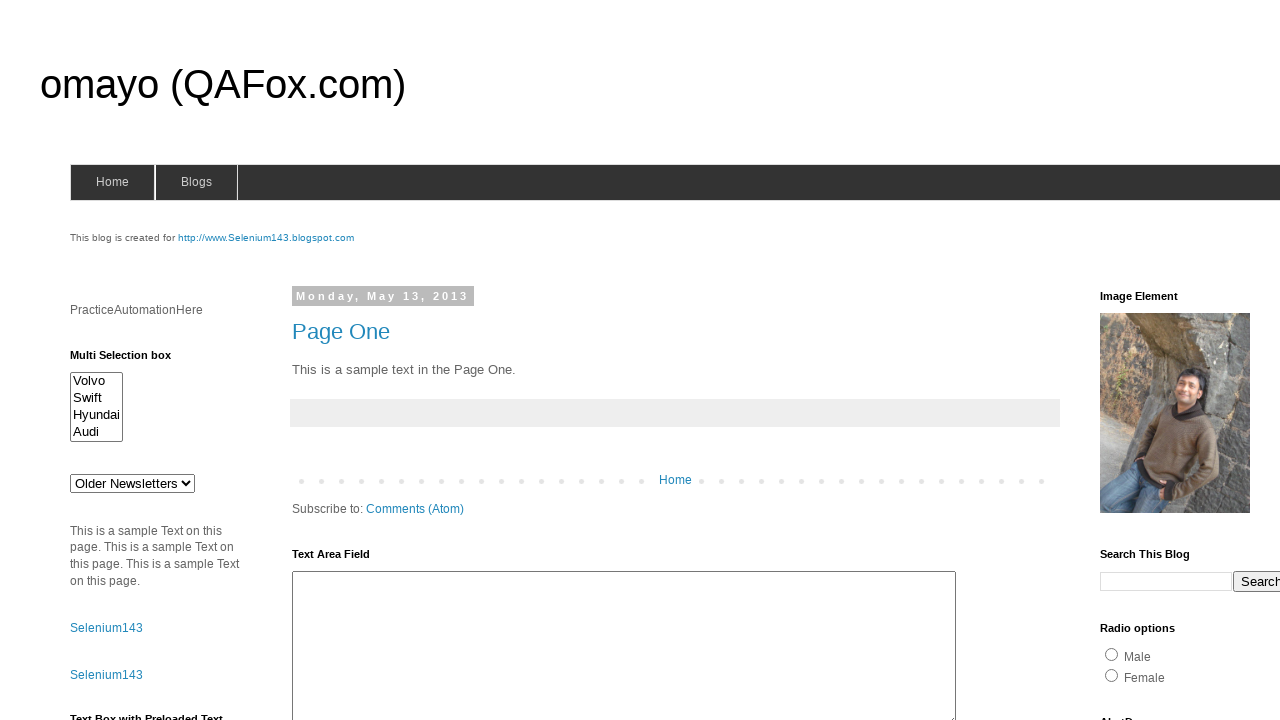

Located dropdown element with id 'drop1'
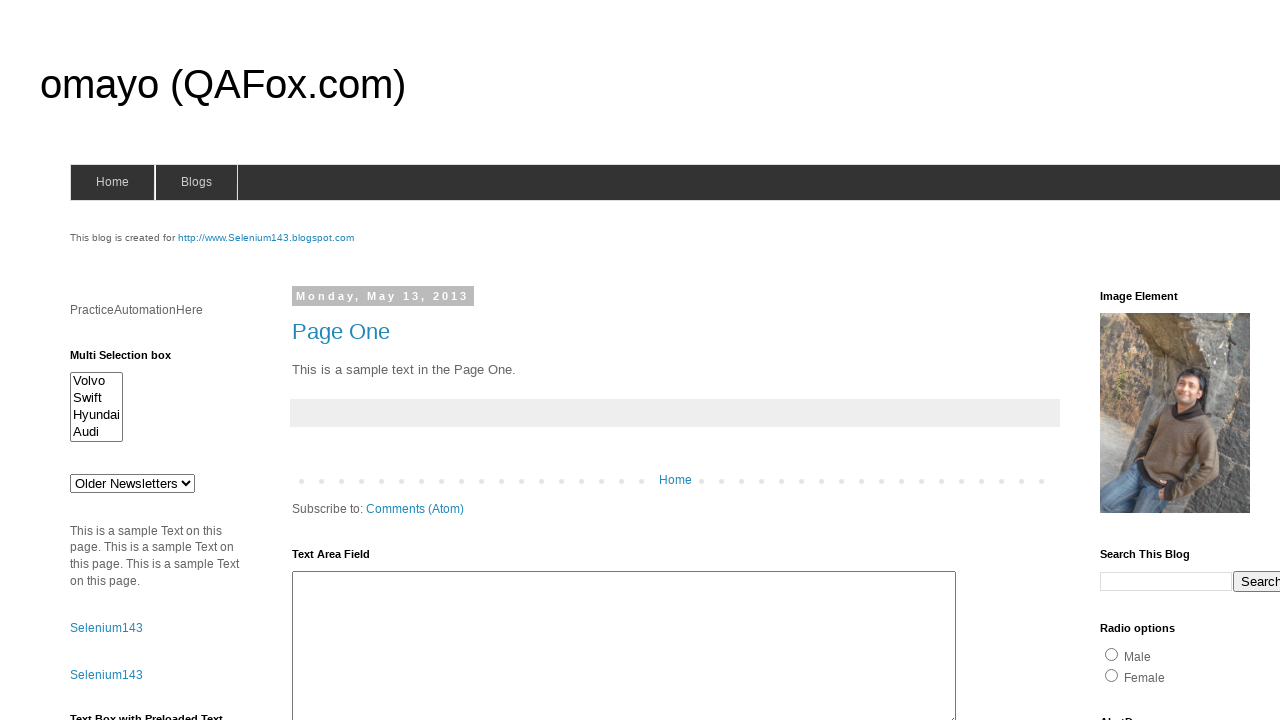

Selected option with value 'ghi' from dropdown menu on #drop1
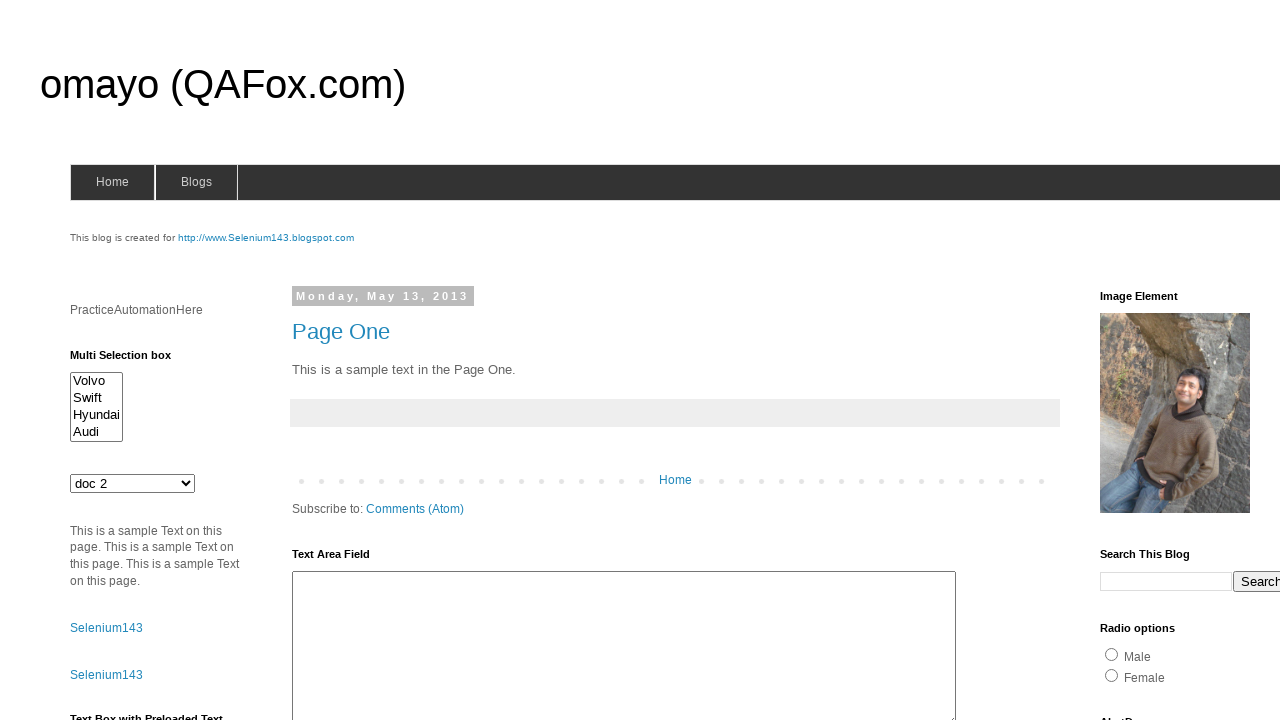

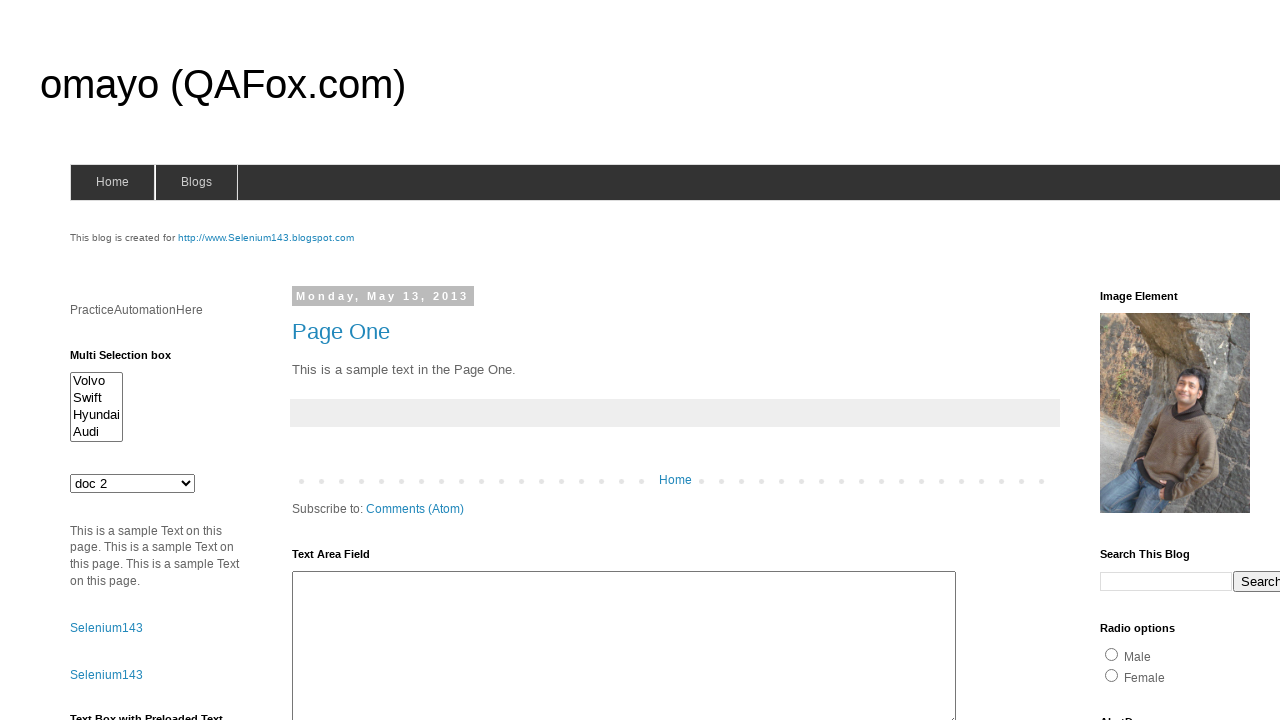